Negative test that attempts to submit the registration form with only first name and last name filled, without required fields like gender and phone number.

Starting URL: https://demoqa.com/automation-practice-form

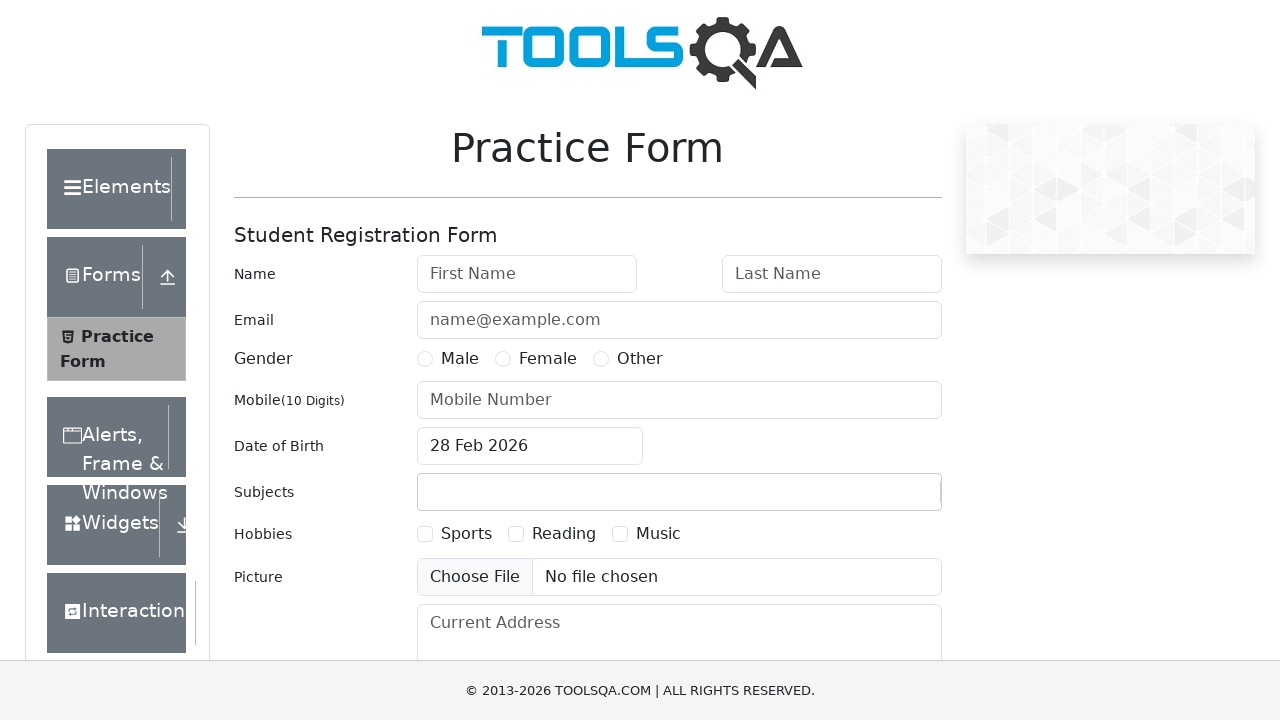

Filled first name field with 'Jennifer' on #firstName
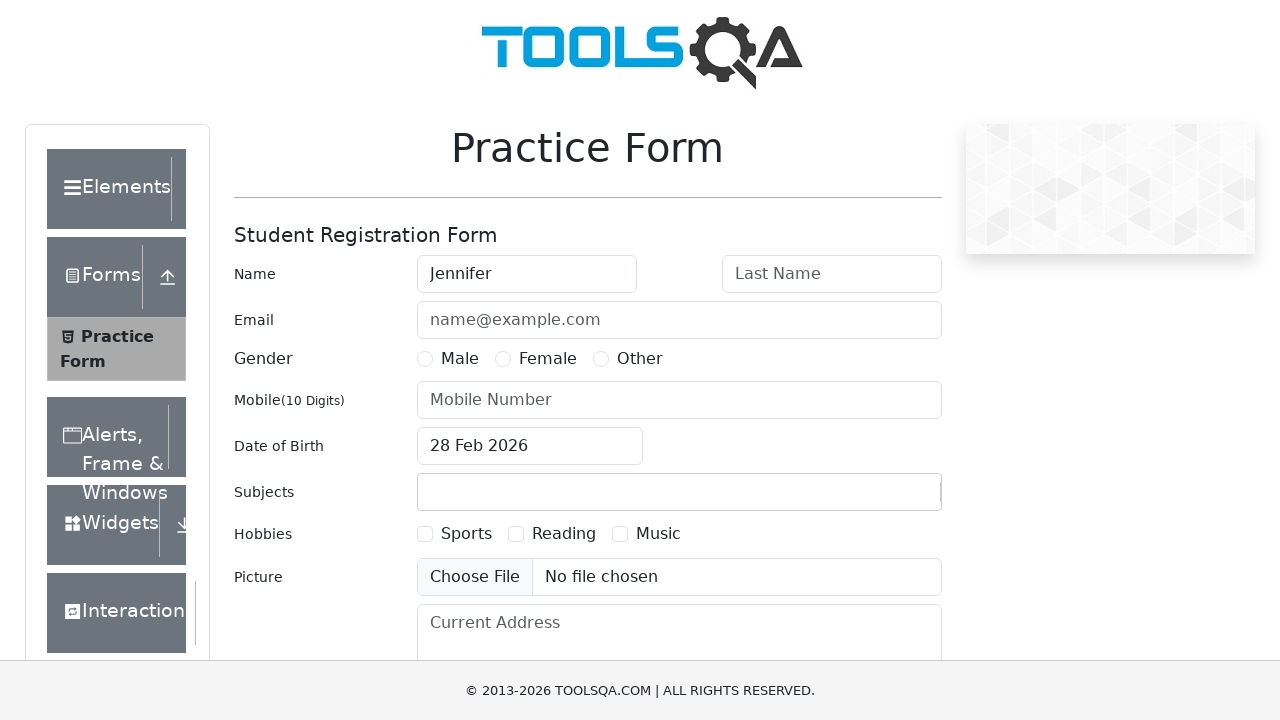

Filled last name field with 'Williams' on #lastName
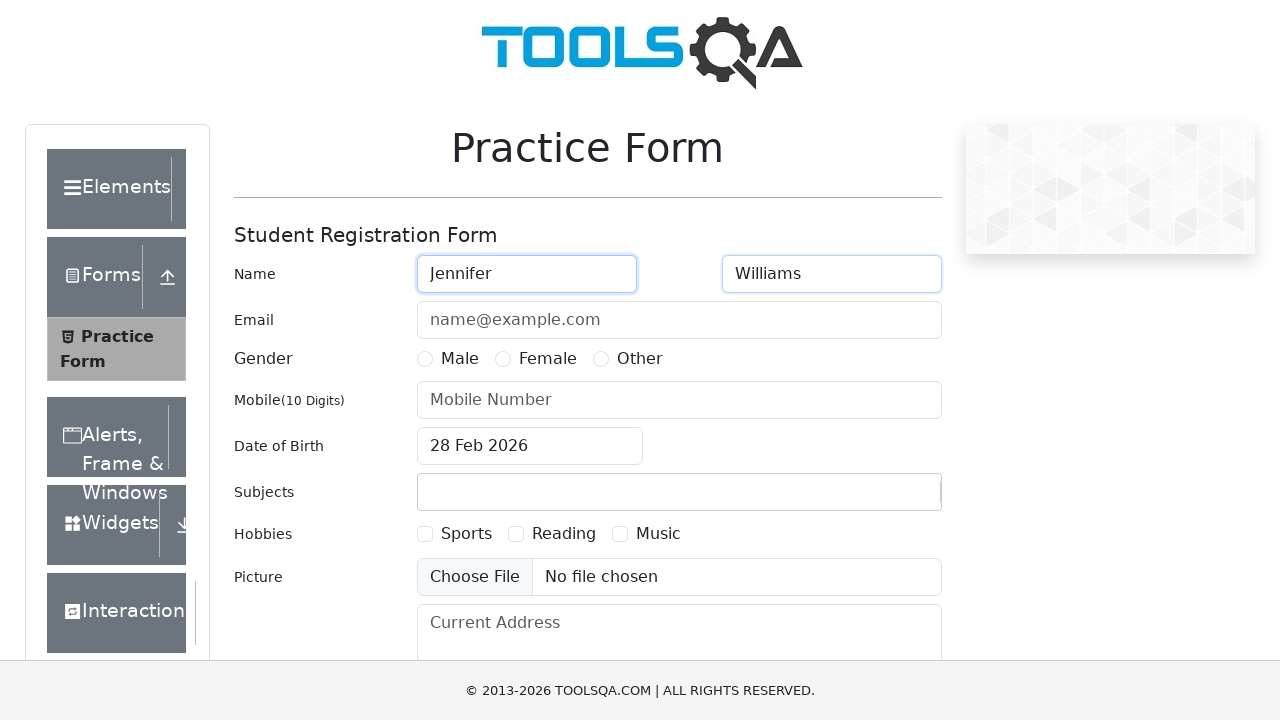

Clicked submit button without filling required fields (gender and phone) at (885, 499) on #submit
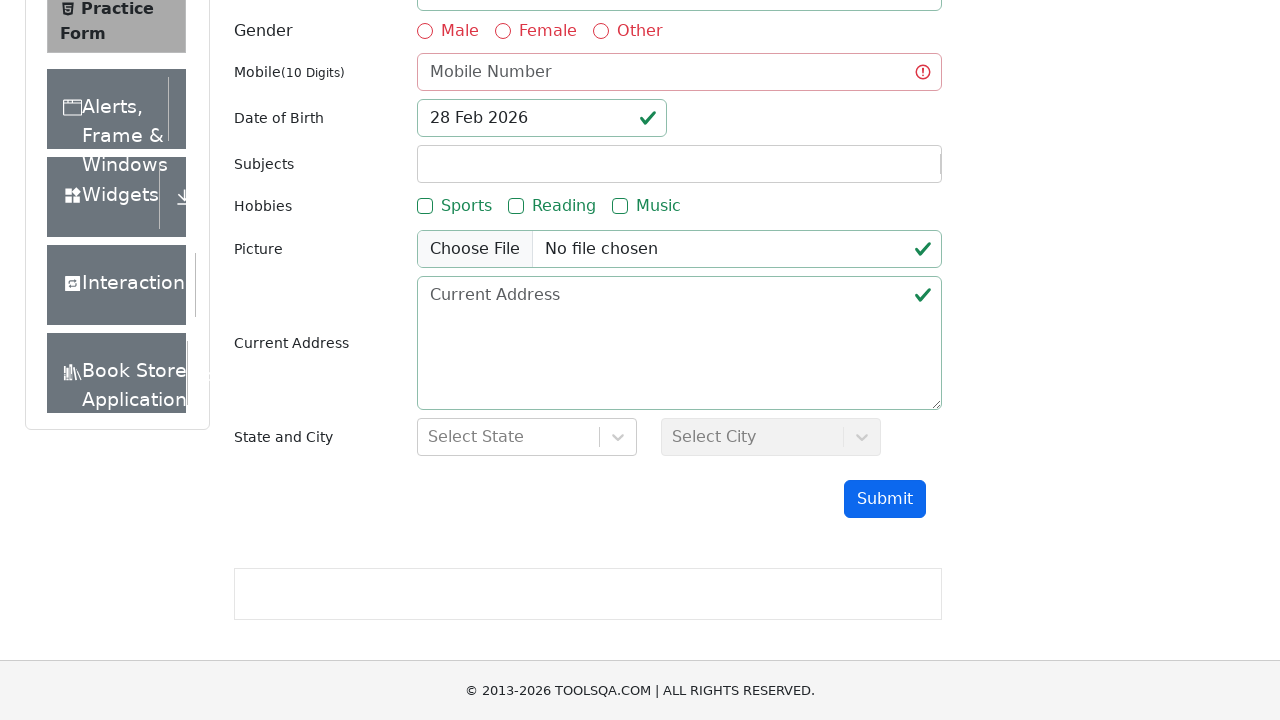

Waited for form response or validation error
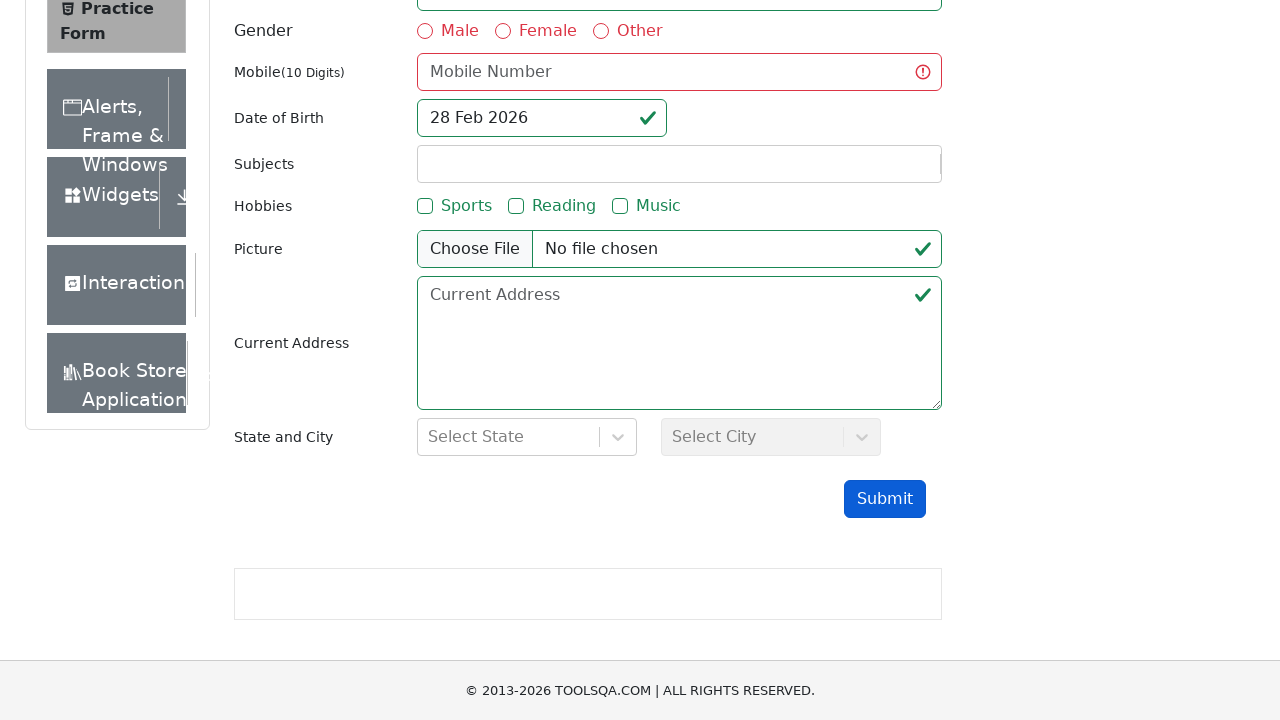

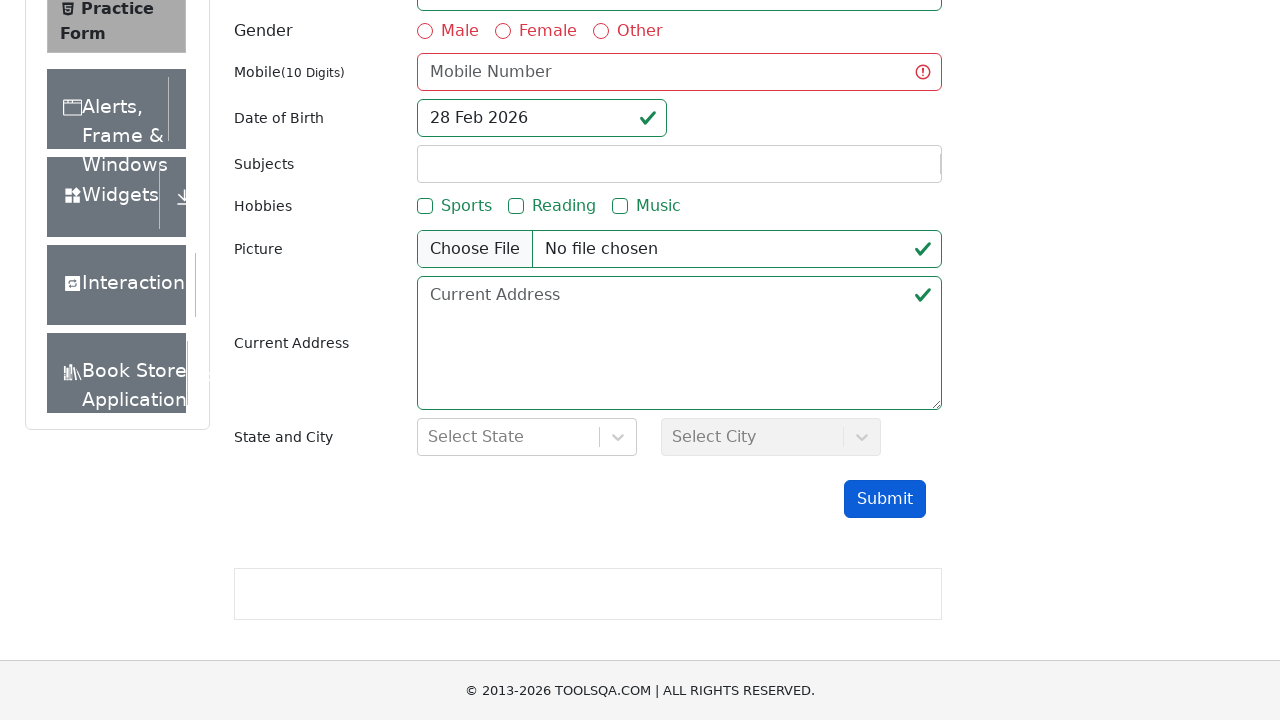